Calculates the sum of two numbers displayed on the page and selects the result from a dropdown menu before submitting the form

Starting URL: https://suninjuly.github.io/selects1.html

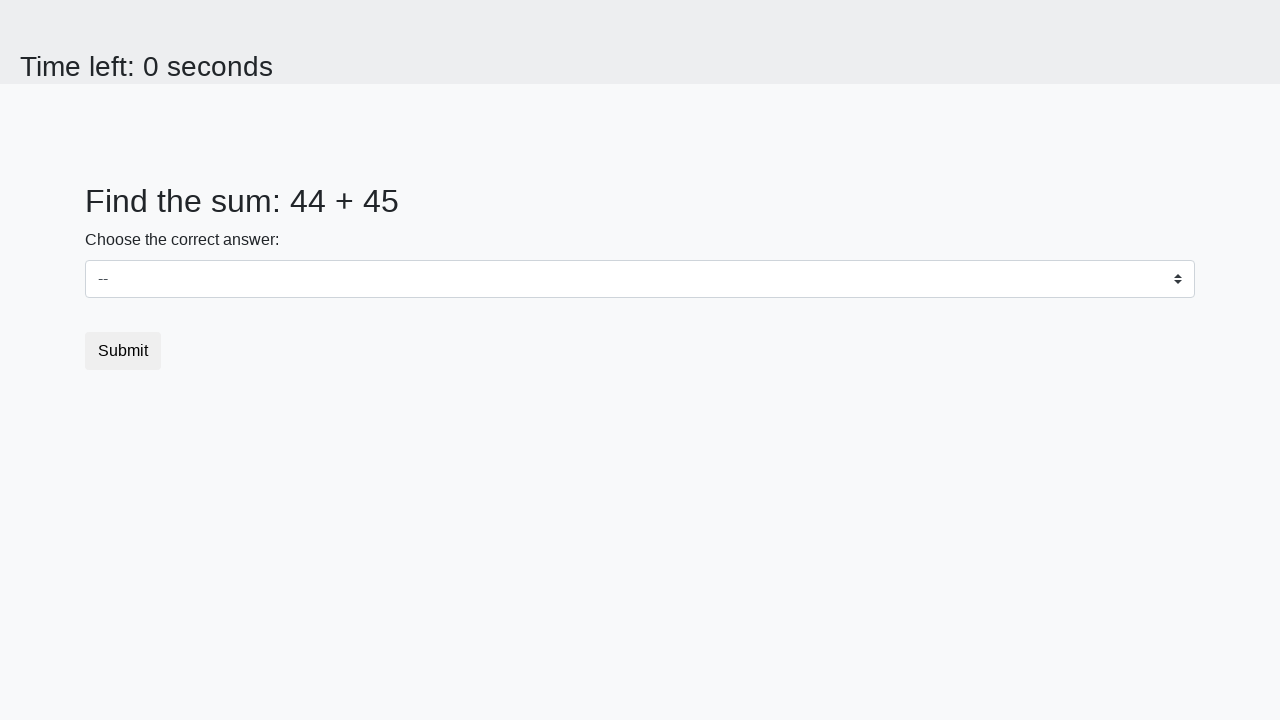

Retrieved first number from #num1 element
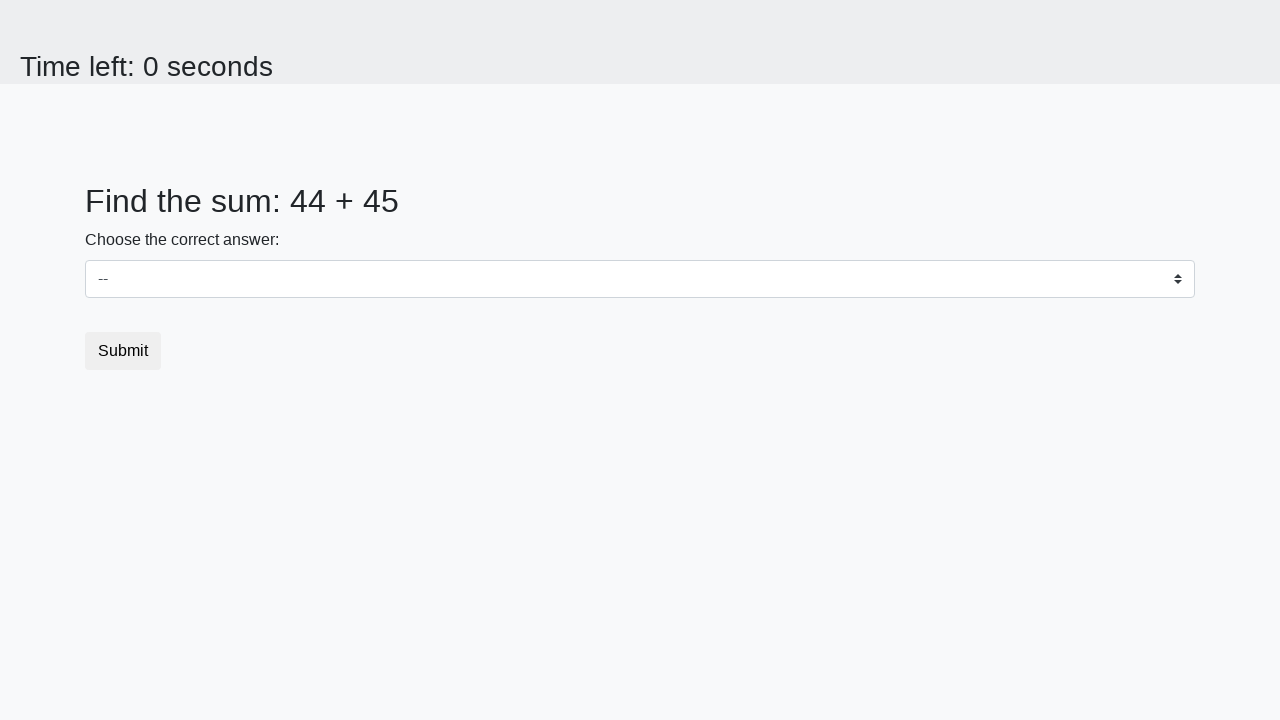

Retrieved second number from #num2 element
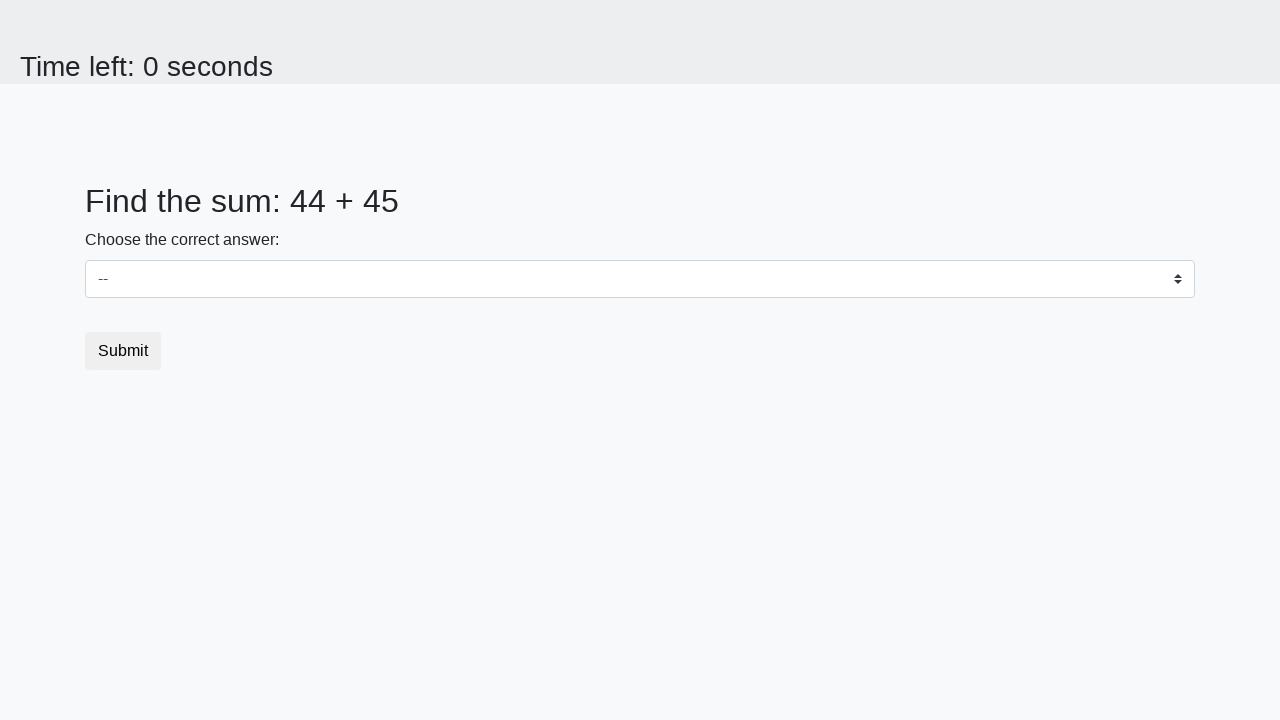

Calculated sum of 44 + 45 = 89
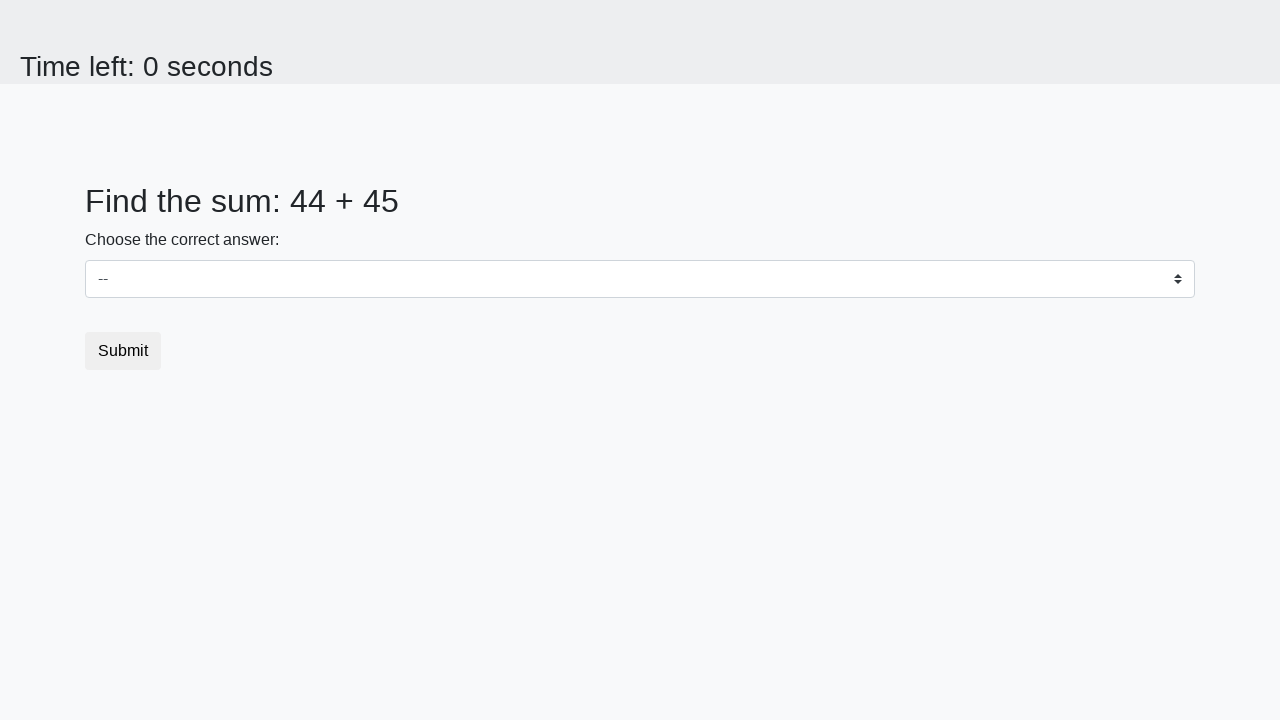

Selected value 89 from dropdown menu on select
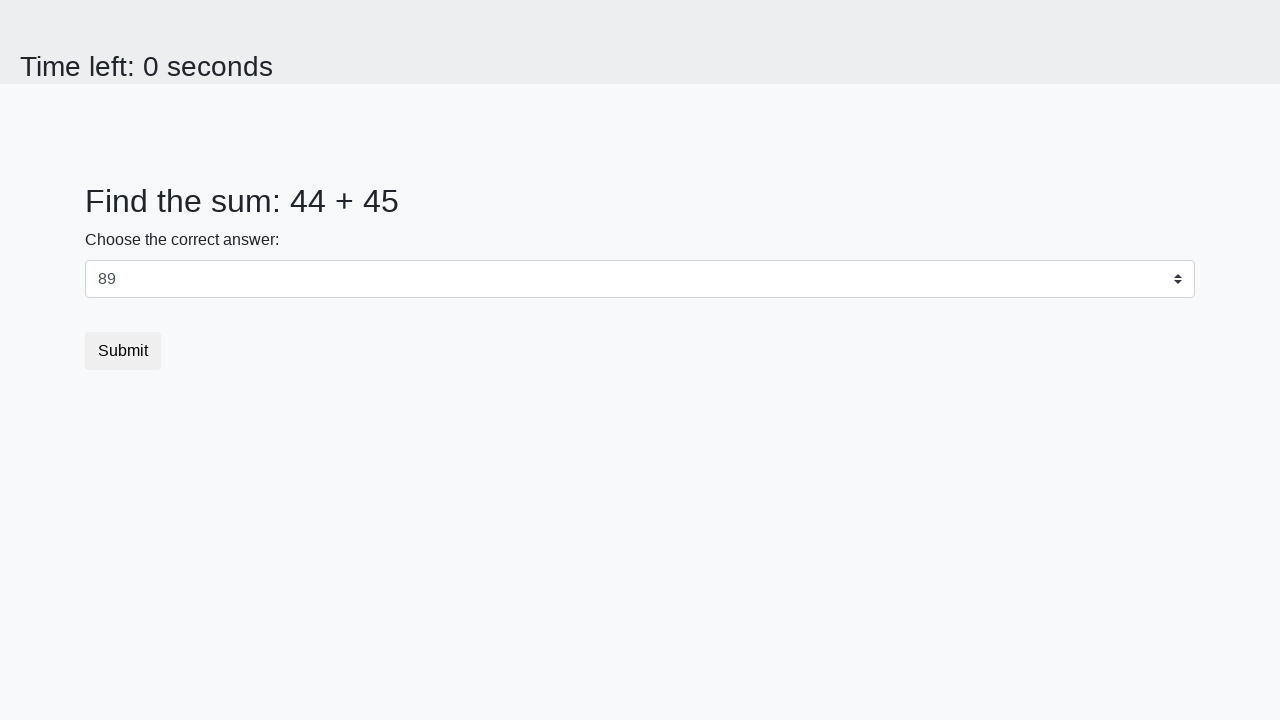

Clicked submit button to submit the form at (123, 351) on button[type="submit"]
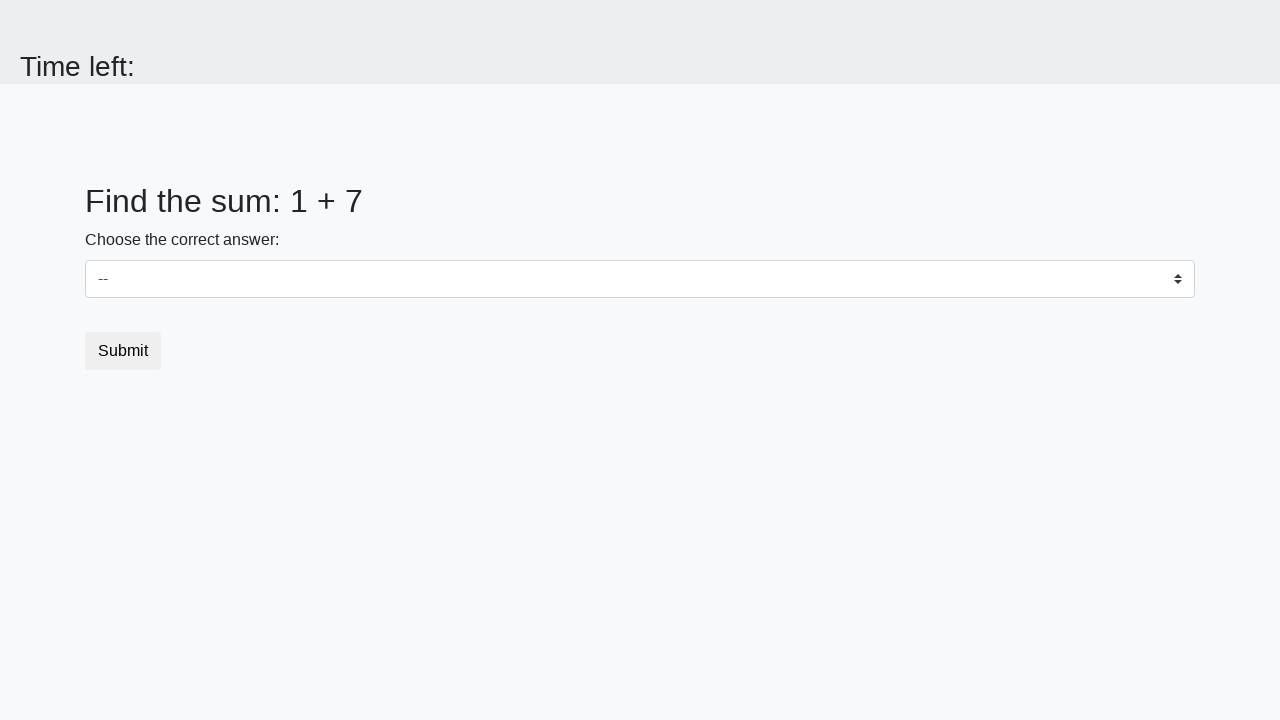

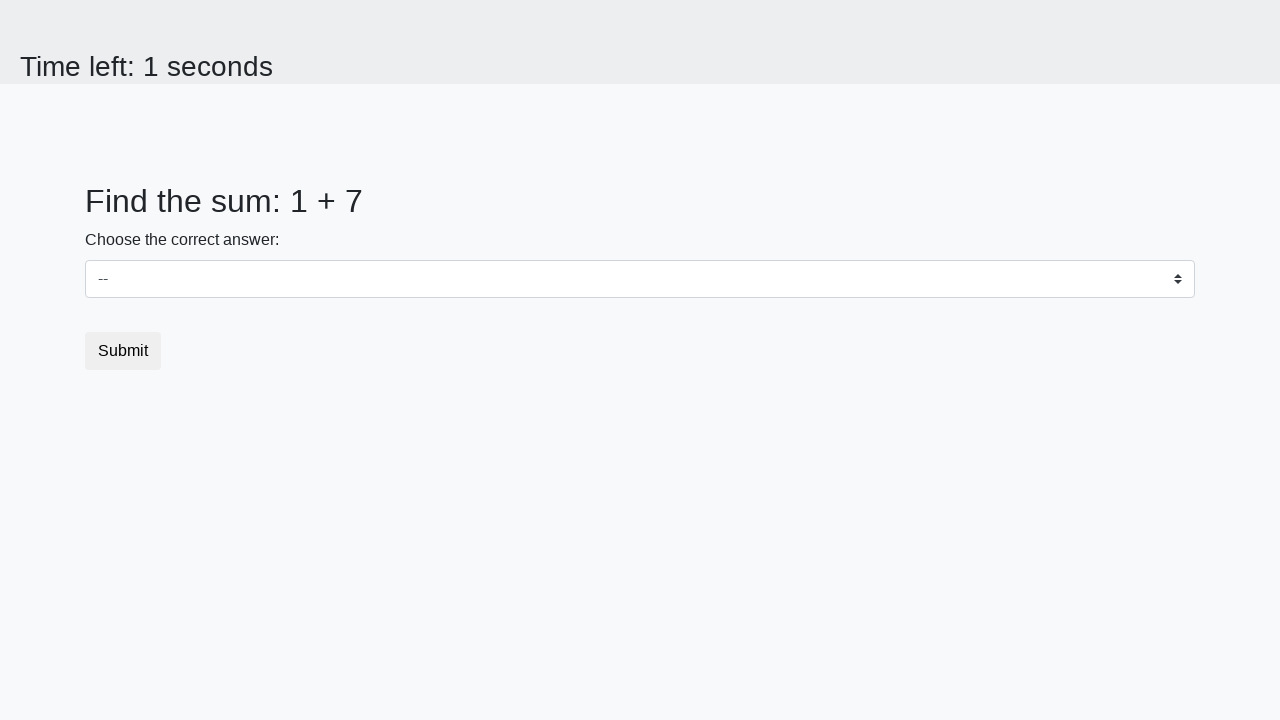